Tests dropdown selection by reading two numbers from the page, calculating their sum, and selecting the matching value from a dropdown before submitting

Starting URL: https://suninjuly.github.io/selects1.html

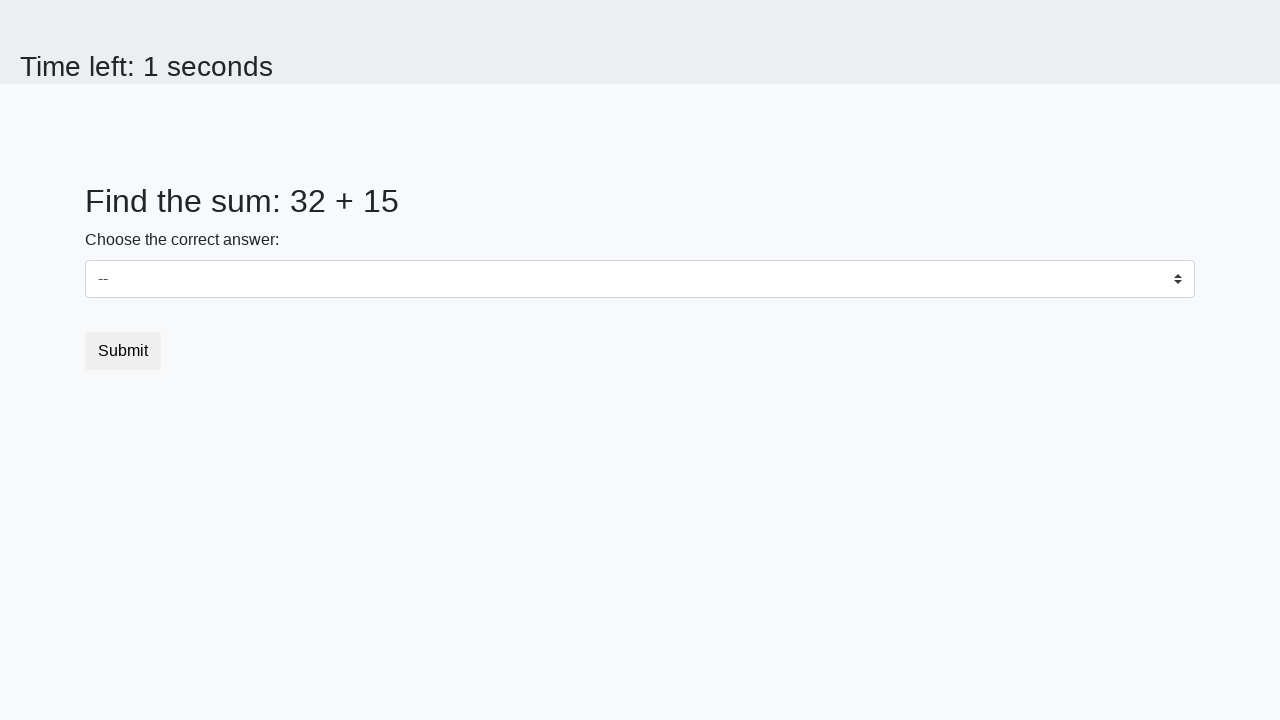

Read first number from span#num1
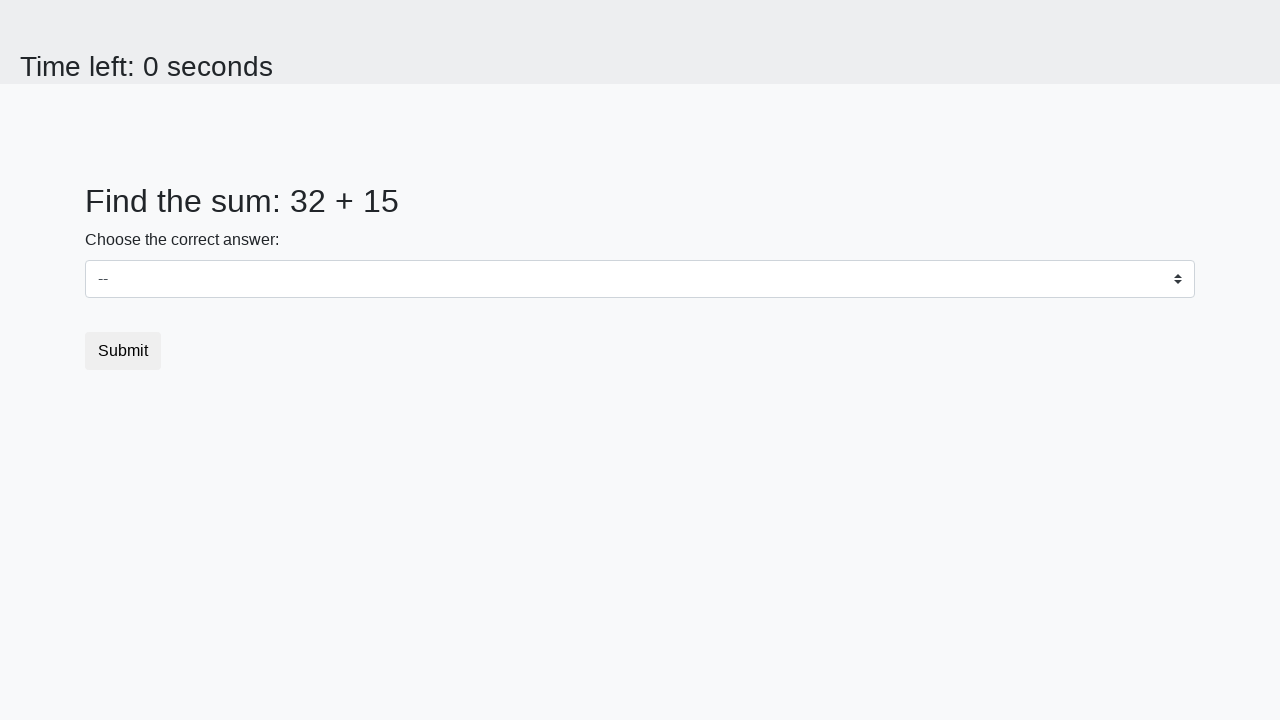

Read second number from span#num2
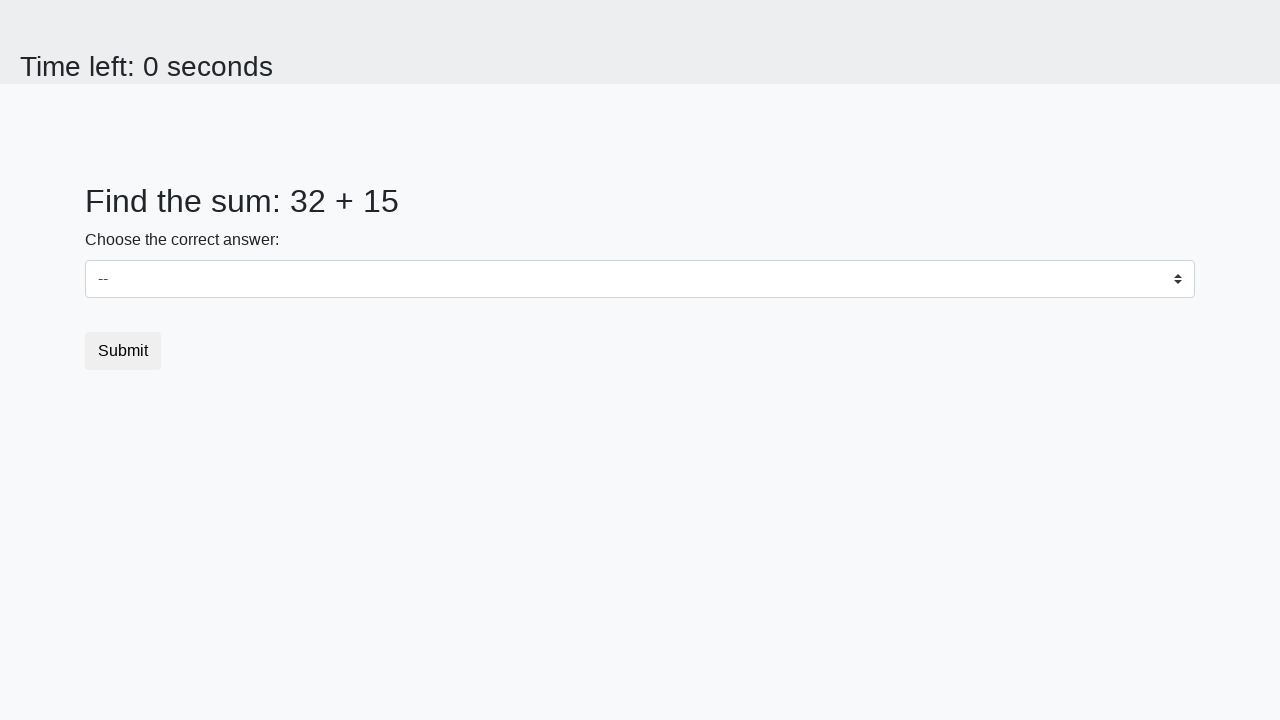

Calculated sum: 32 + 15 = 47
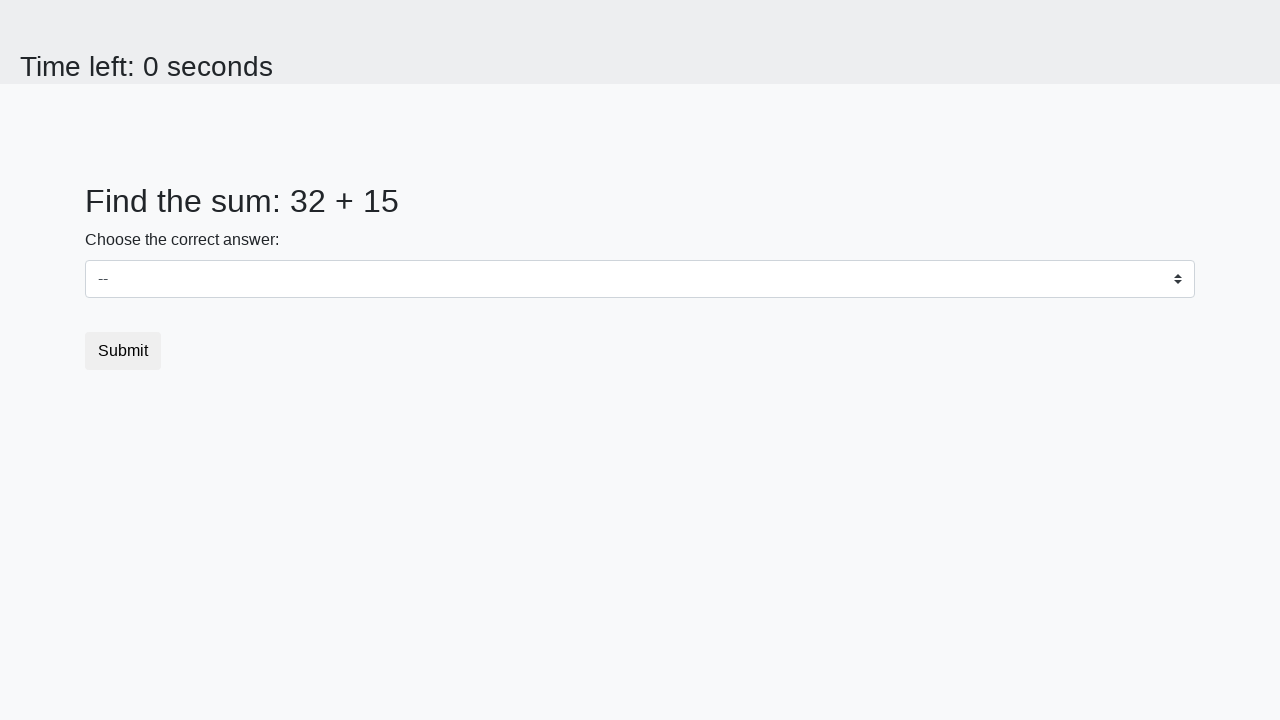

Selected value 47 from dropdown on select
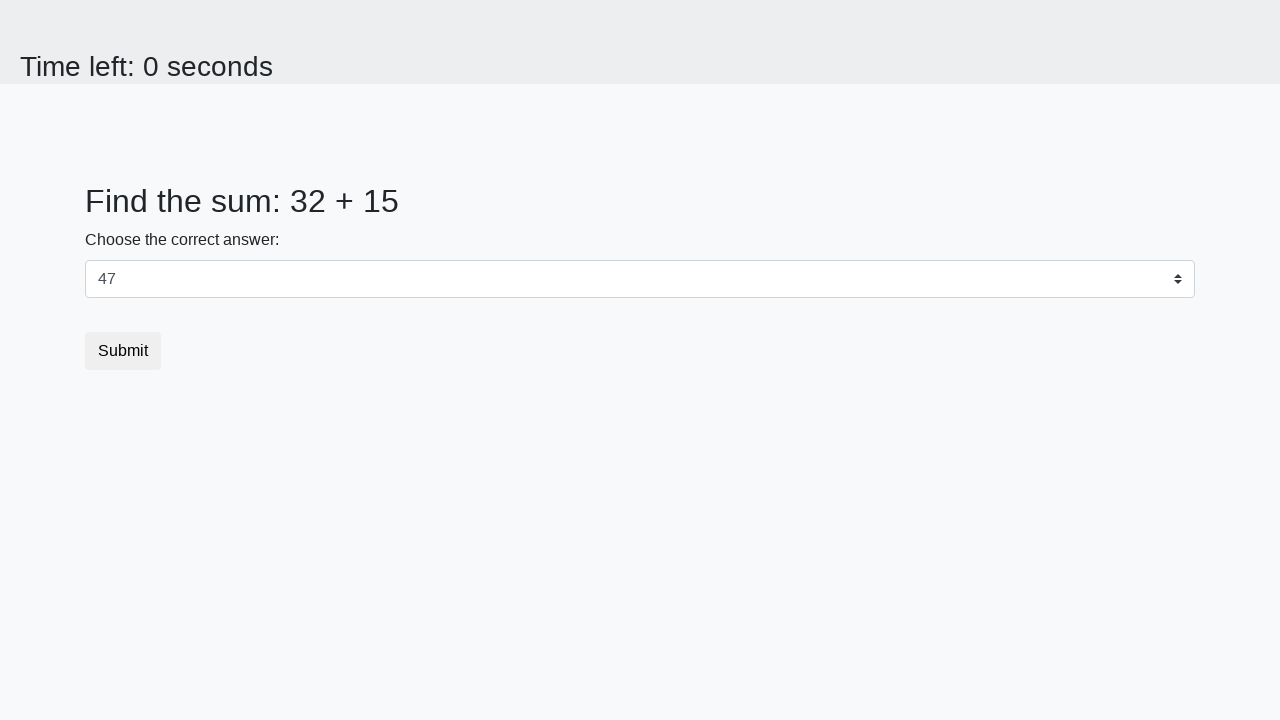

Clicked submit button at (123, 351) on button.btn
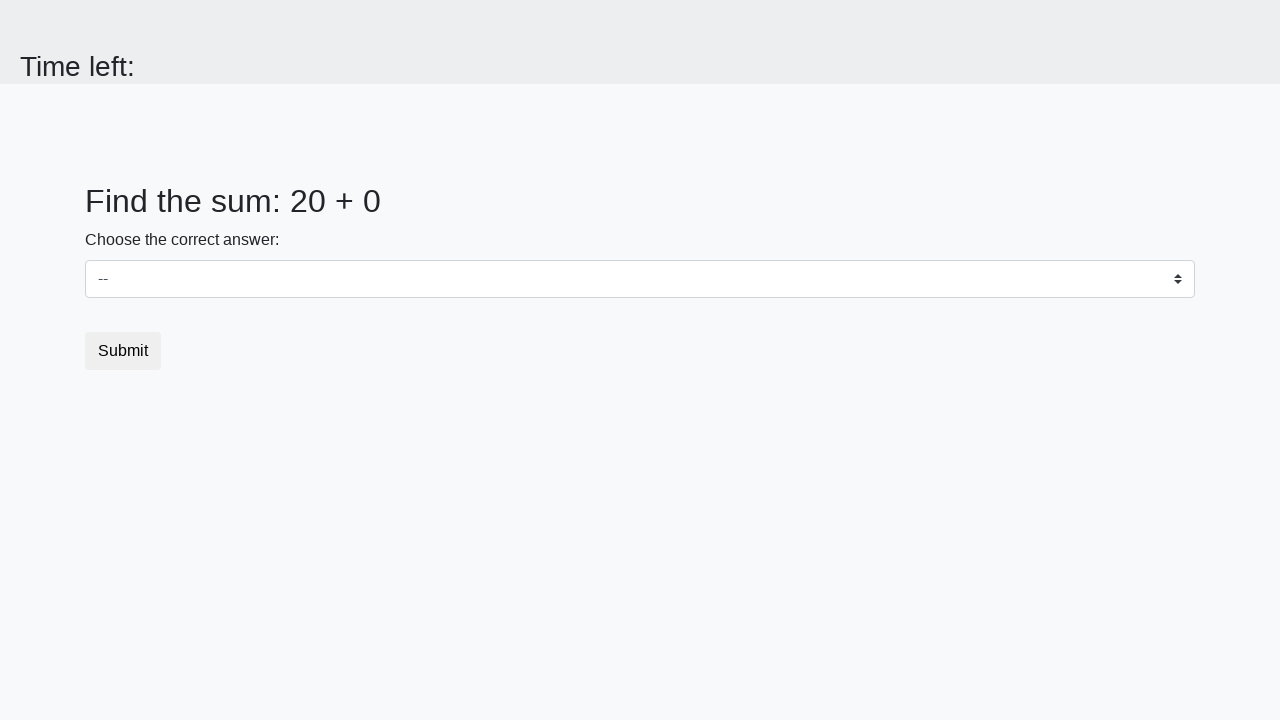

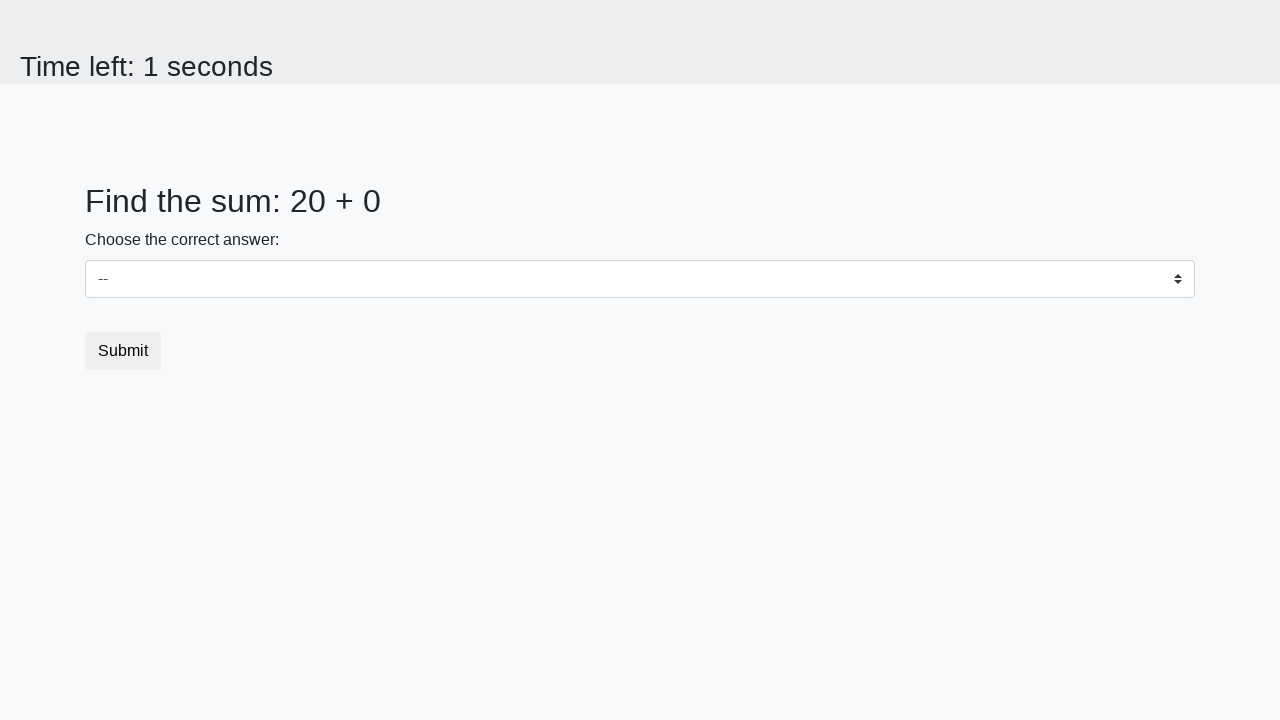